Tests navigation from the disappearing elements page back to the home page and verifies the welcome heading text

Starting URL: http://the-internet.herokuapp.com/disappearing_elements

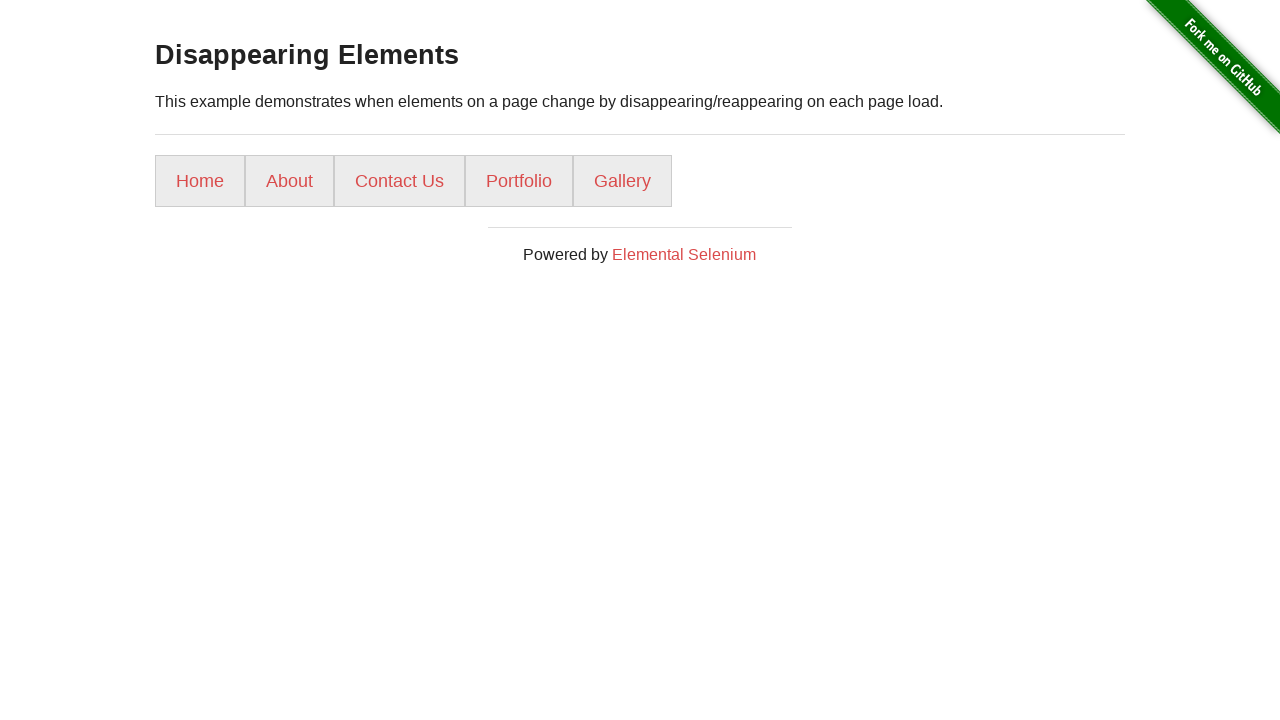

Clicked home link to navigate back from disappearing elements page at (200, 181) on a[href='/']
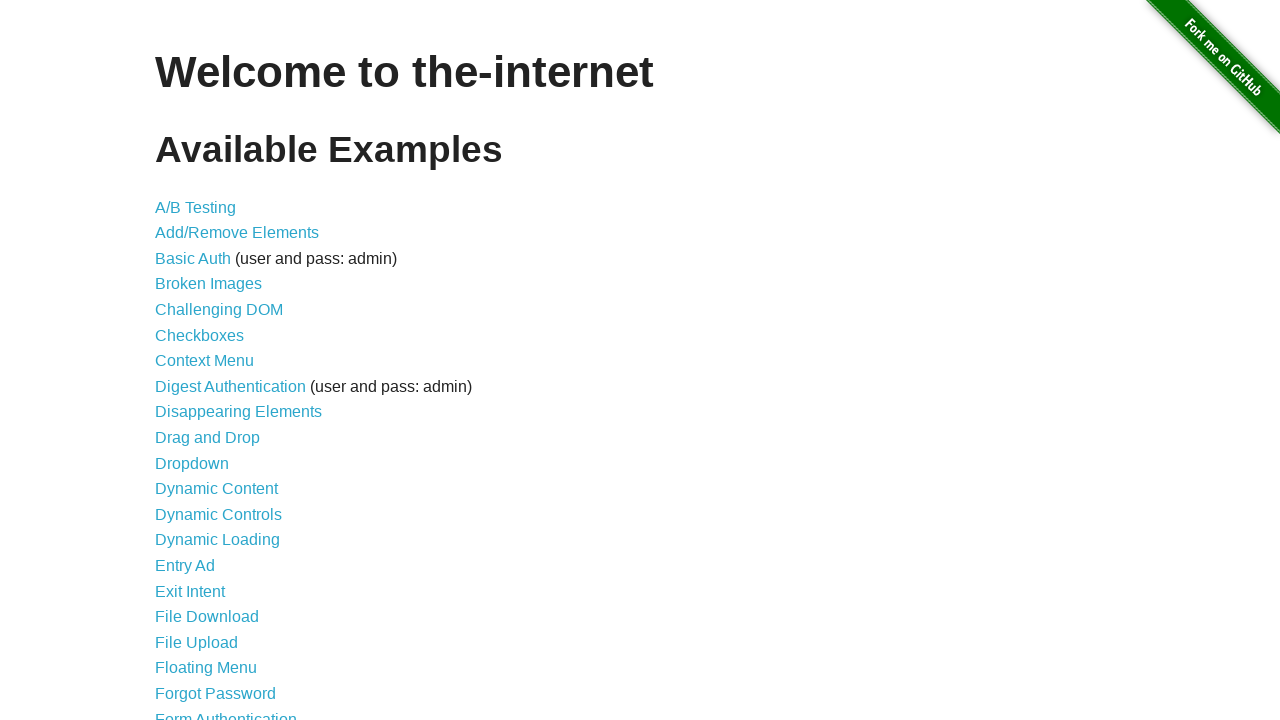

Retrieved welcome heading text from home page
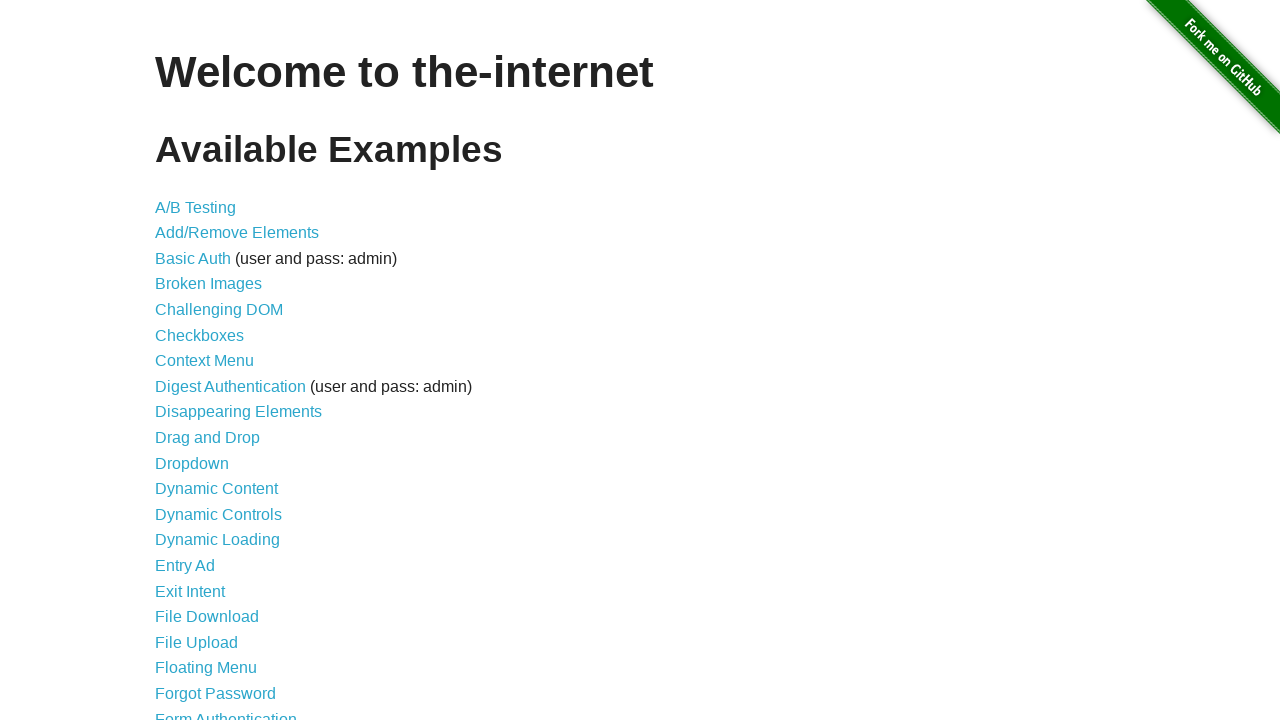

Verified welcome heading text matches 'Welcome to the-internet'
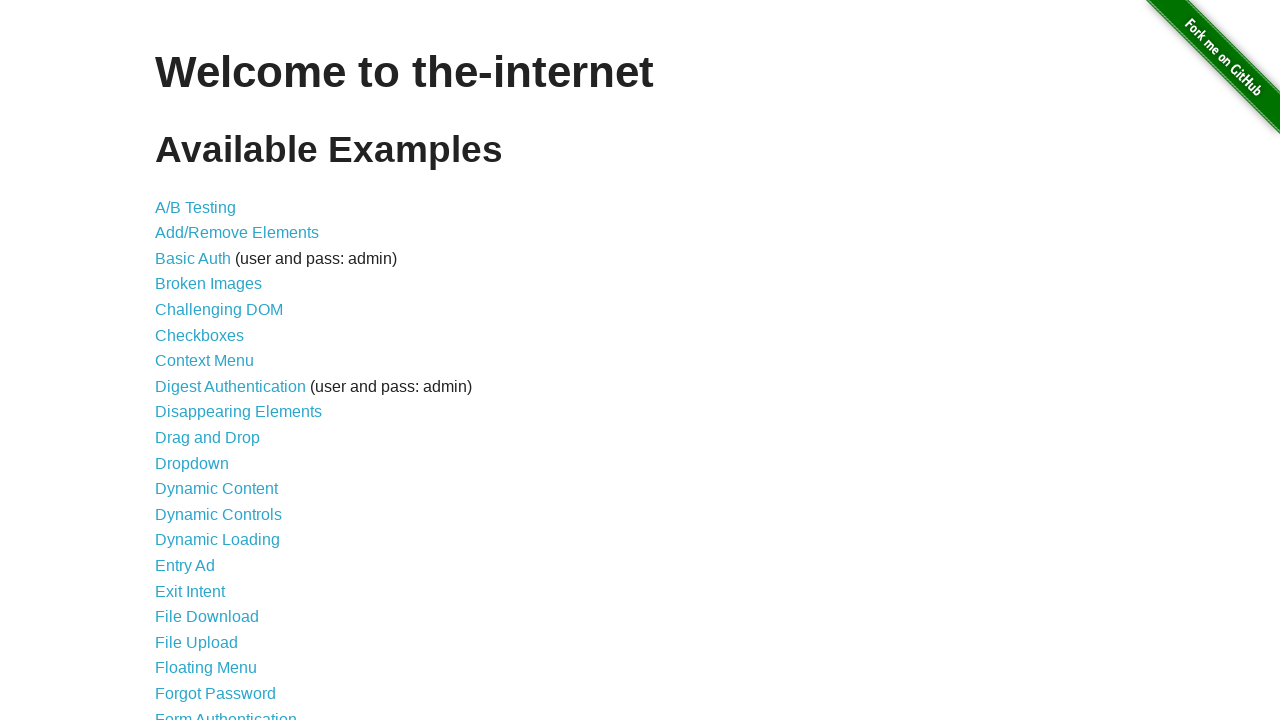

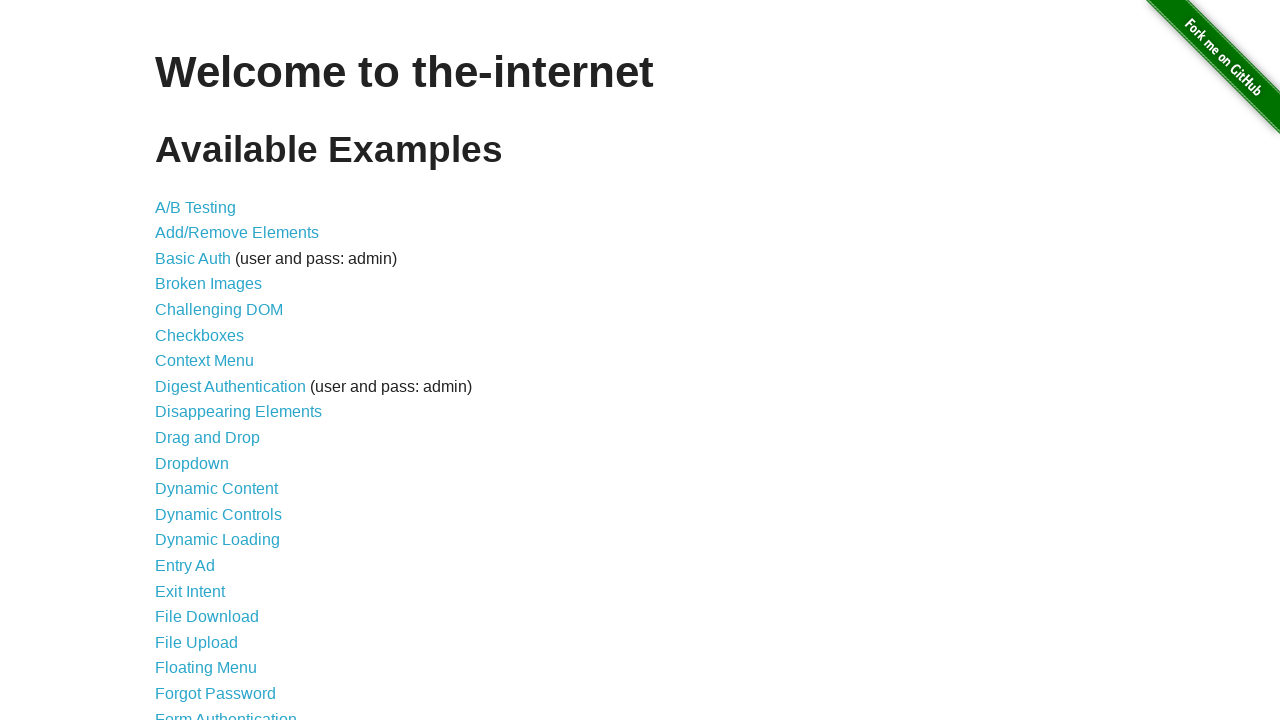